Tests a web form by filling in a text field with "Selenium" and clicking the submit button, then verifying a confirmation message appears.

Starting URL: https://www.selenium.dev/selenium/web/web-form.html

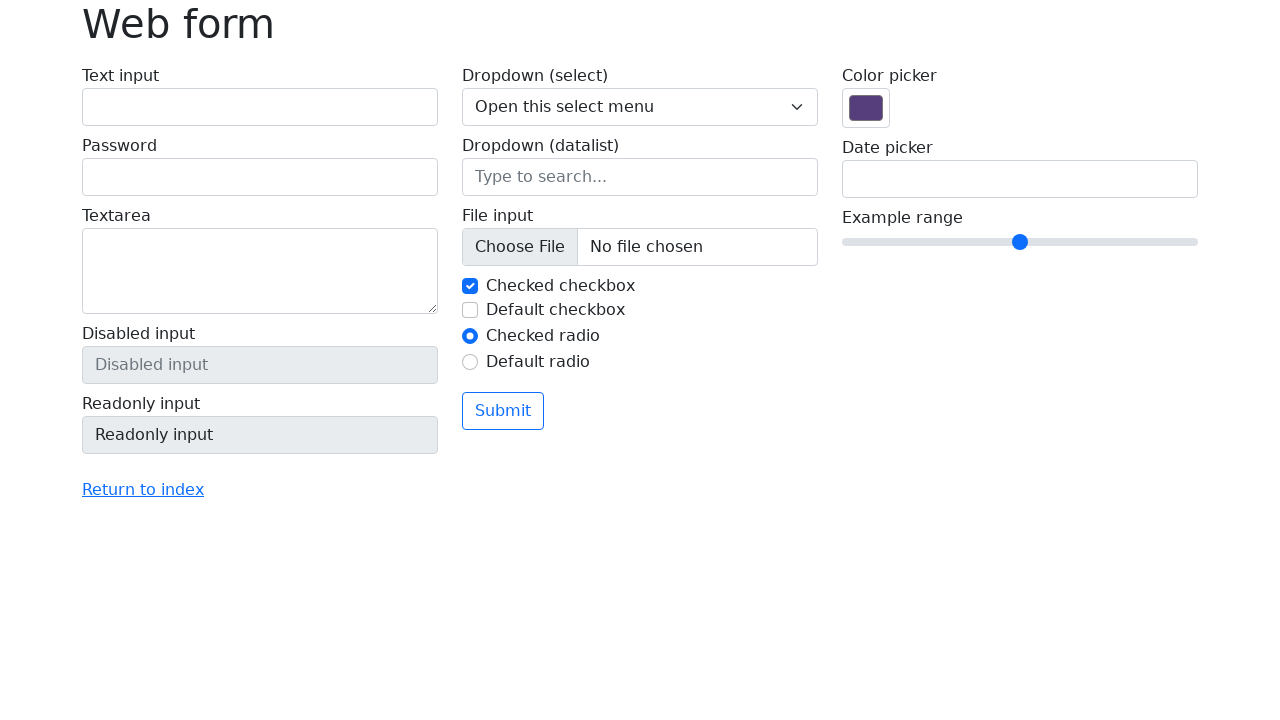

Filled text input field with 'Selenium' on input[name='my-text']
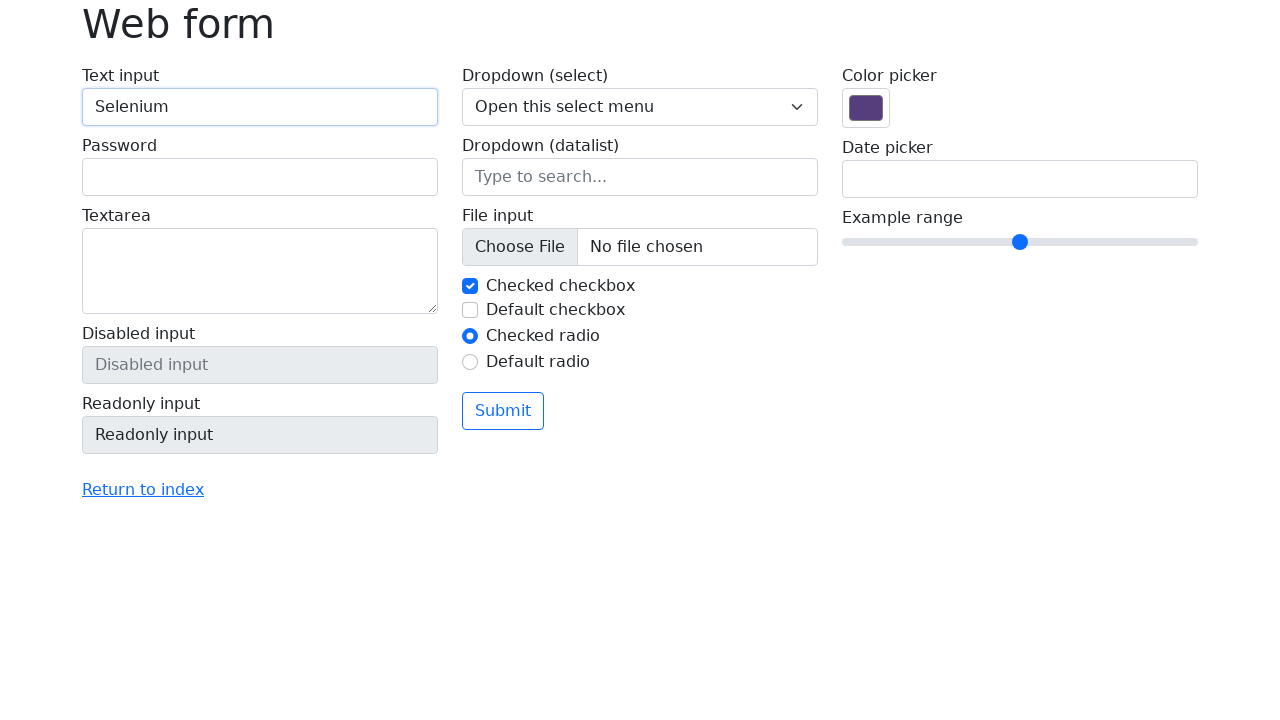

Clicked submit button at (503, 411) on button
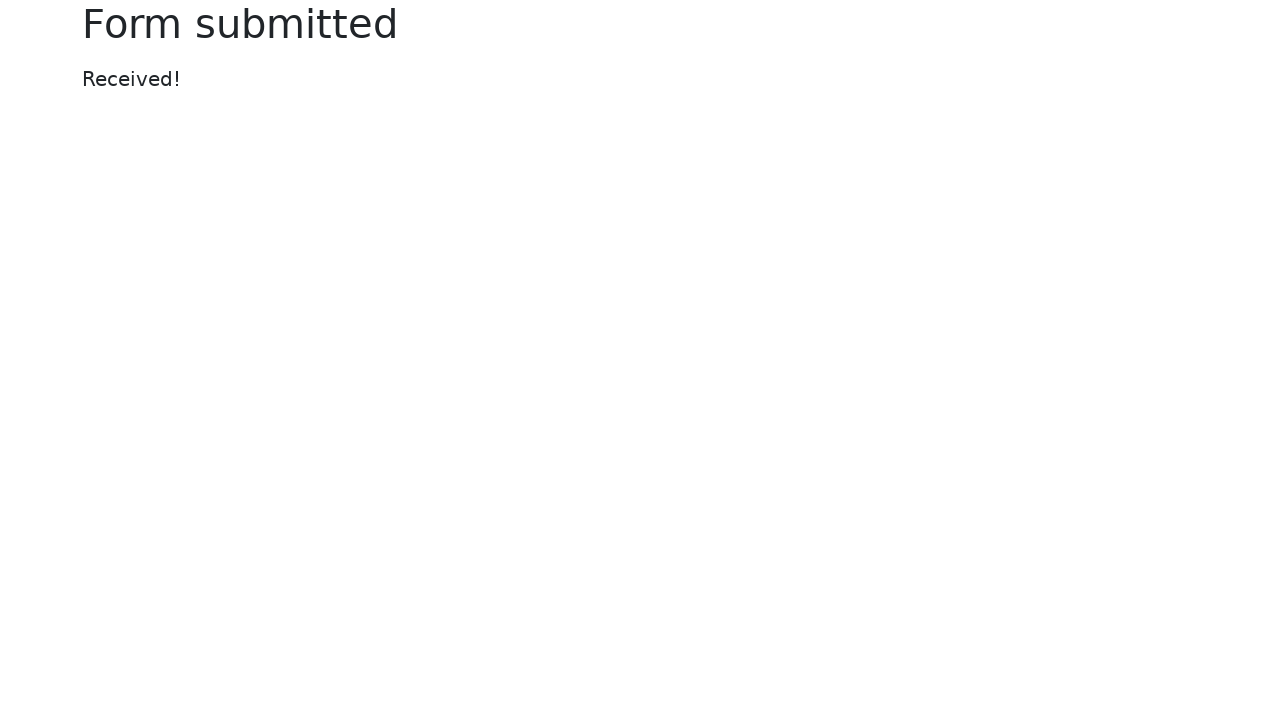

Confirmation message appeared
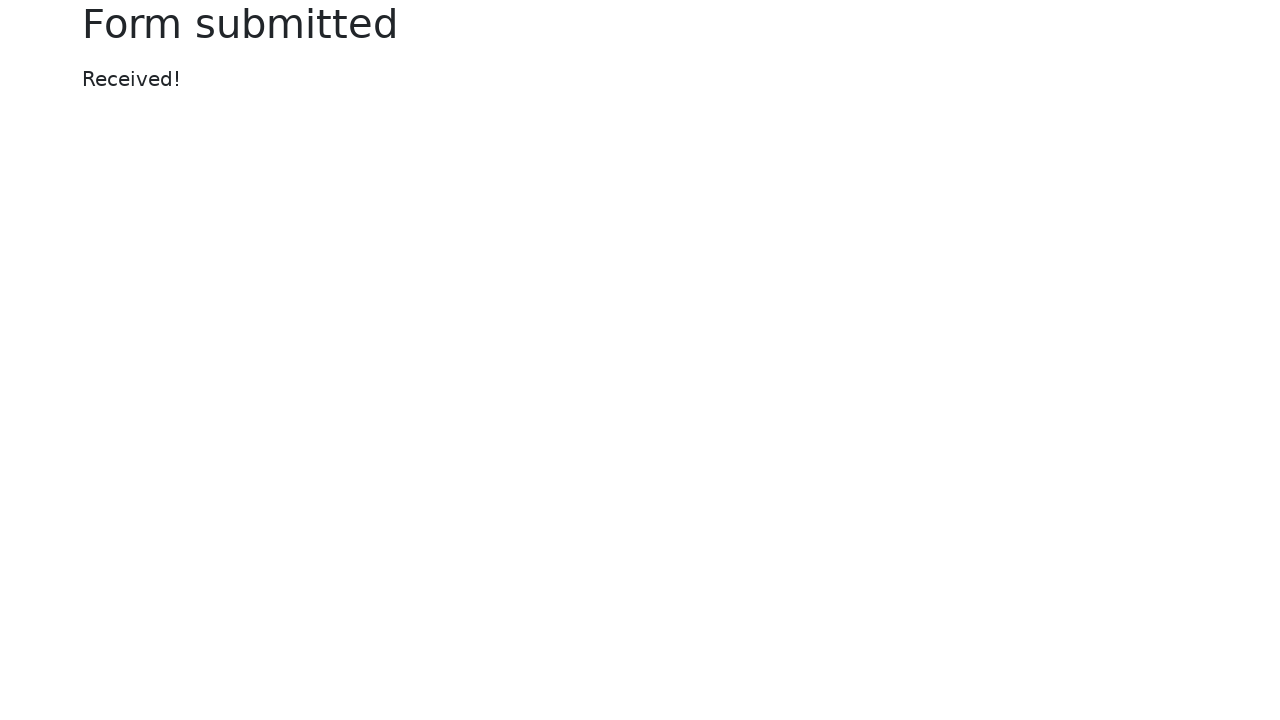

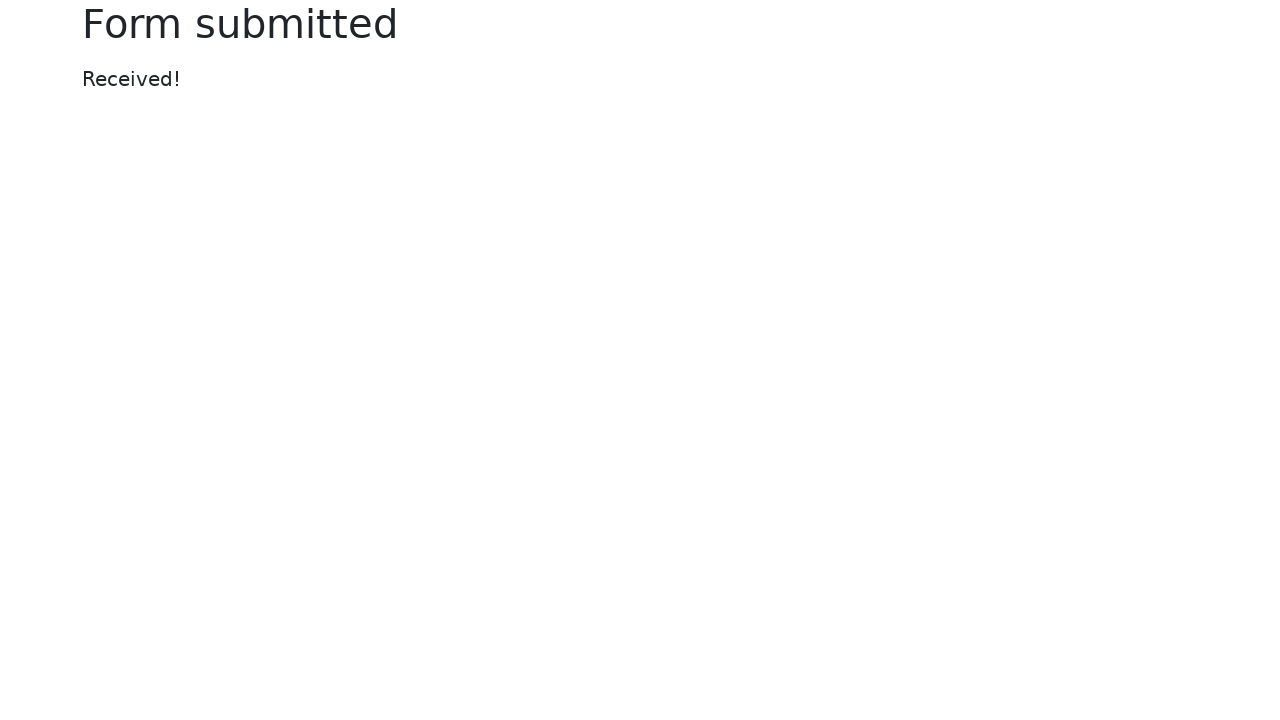